Tests registration form by filling only required fields and verifying successful registration

Starting URL: http://suninjuly.github.io/registration1.html

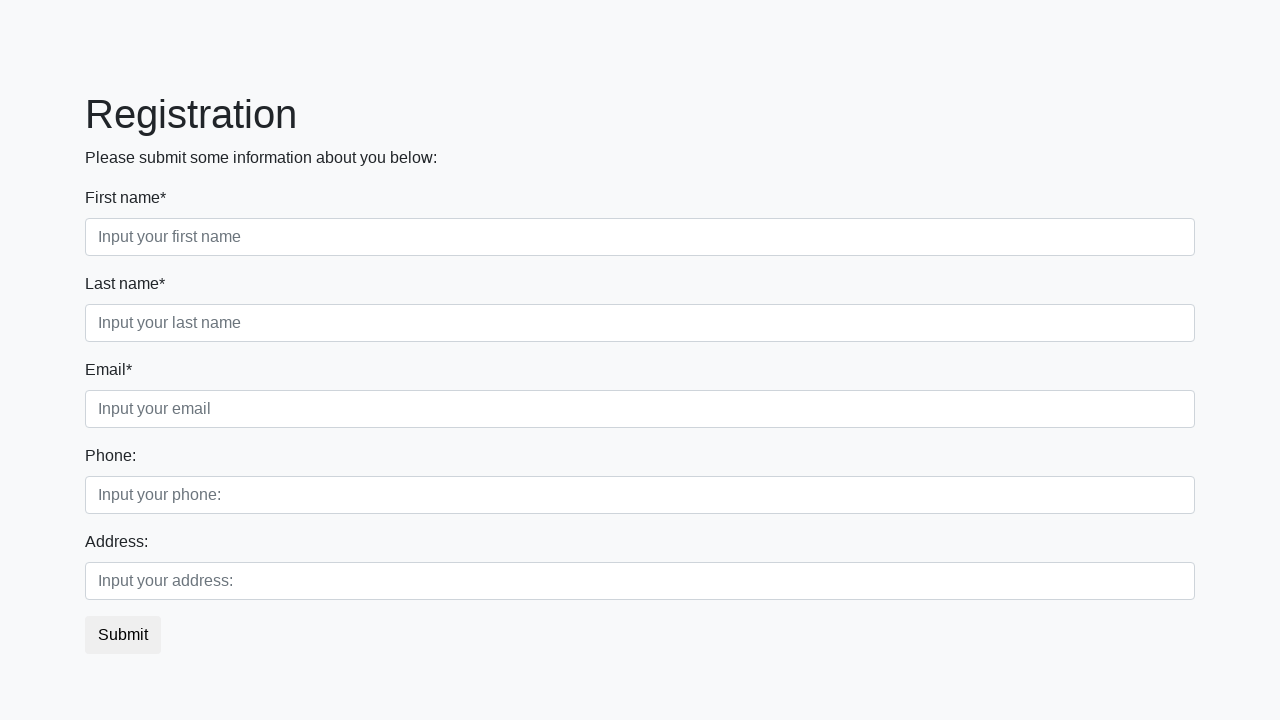

Filled first name field with 'Vasiliy' on div .first_block div .first
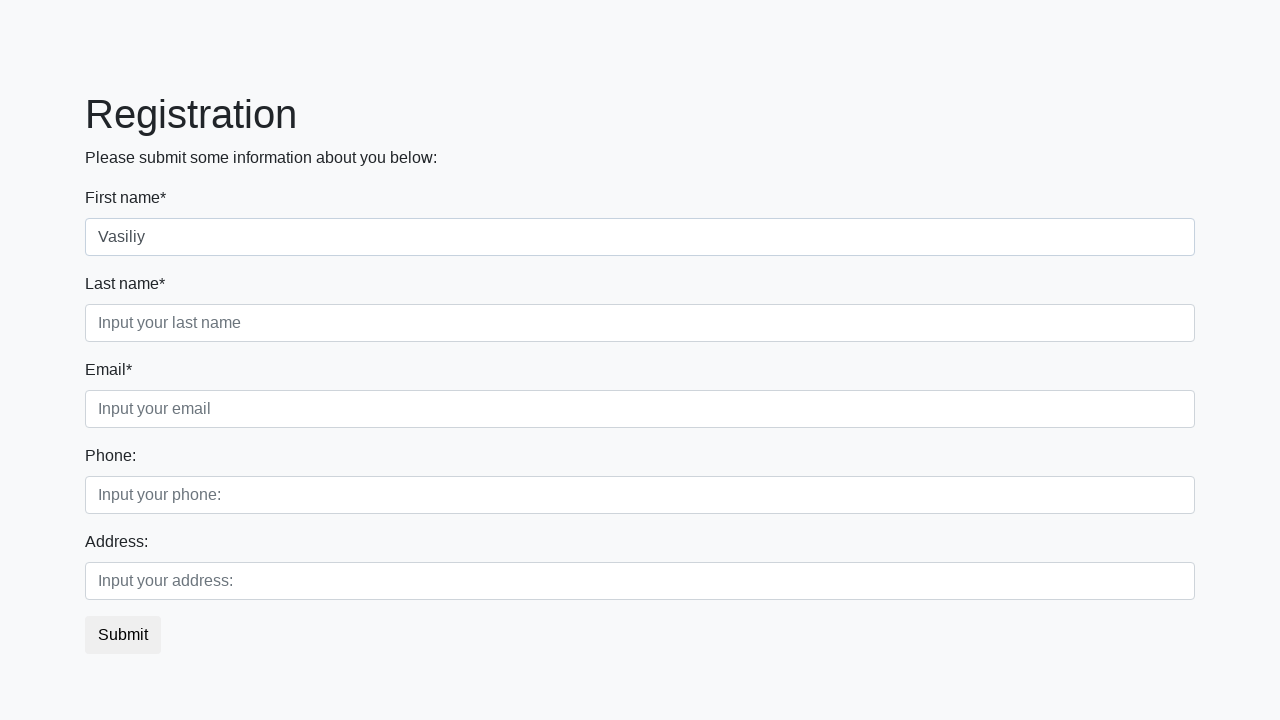

Filled last name field with 'Pupkin' on div .first_block div .second
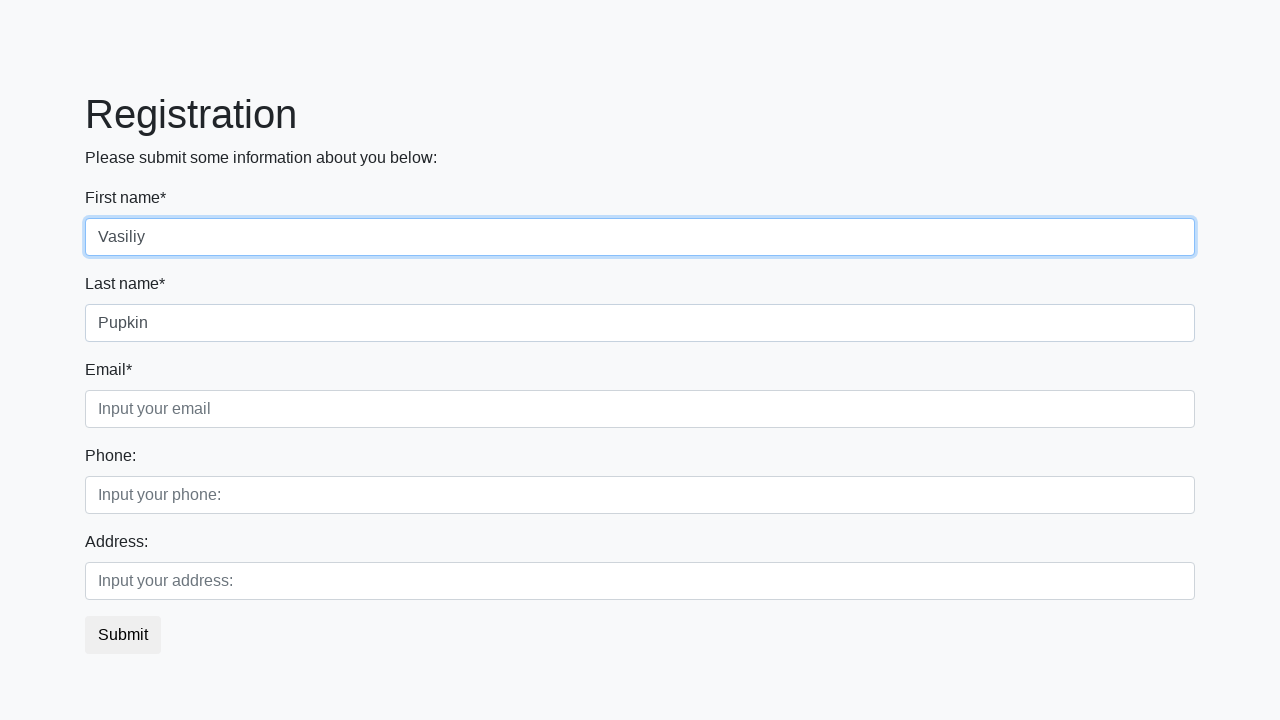

Filled email field with 'test@gmail.com' on div .first_block div .third
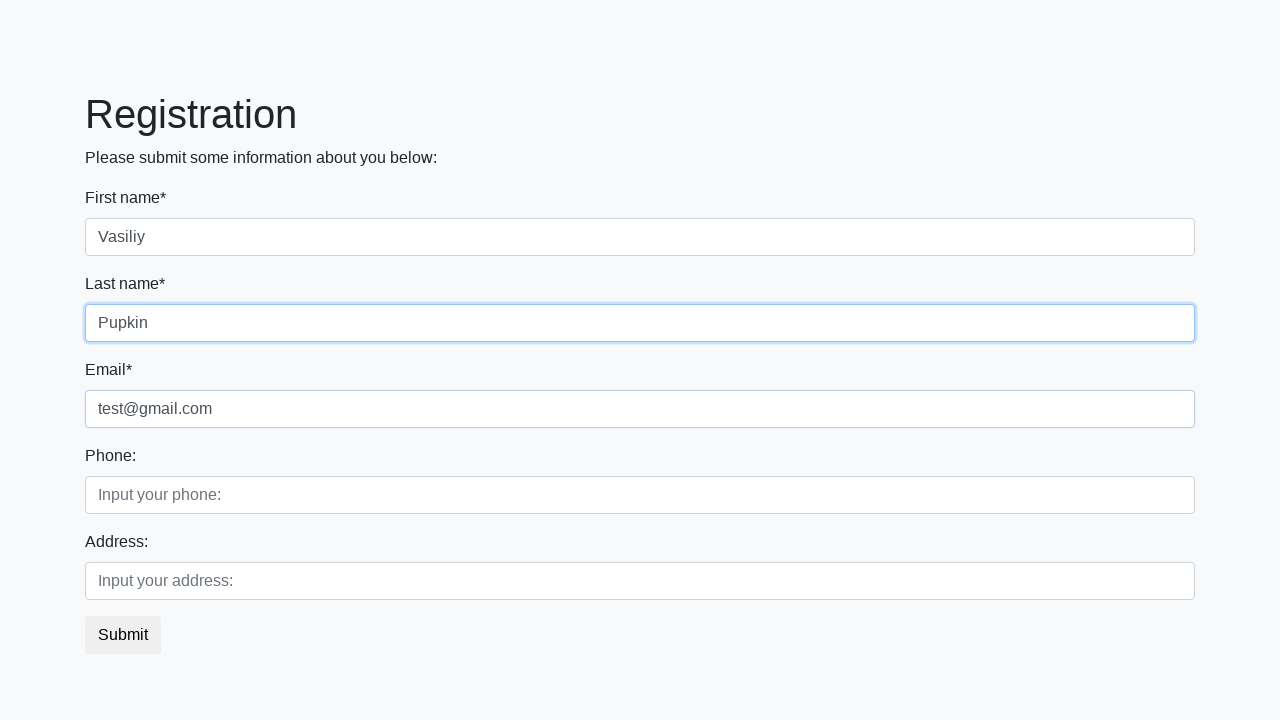

Clicked submit button to register at (123, 635) on button.btn
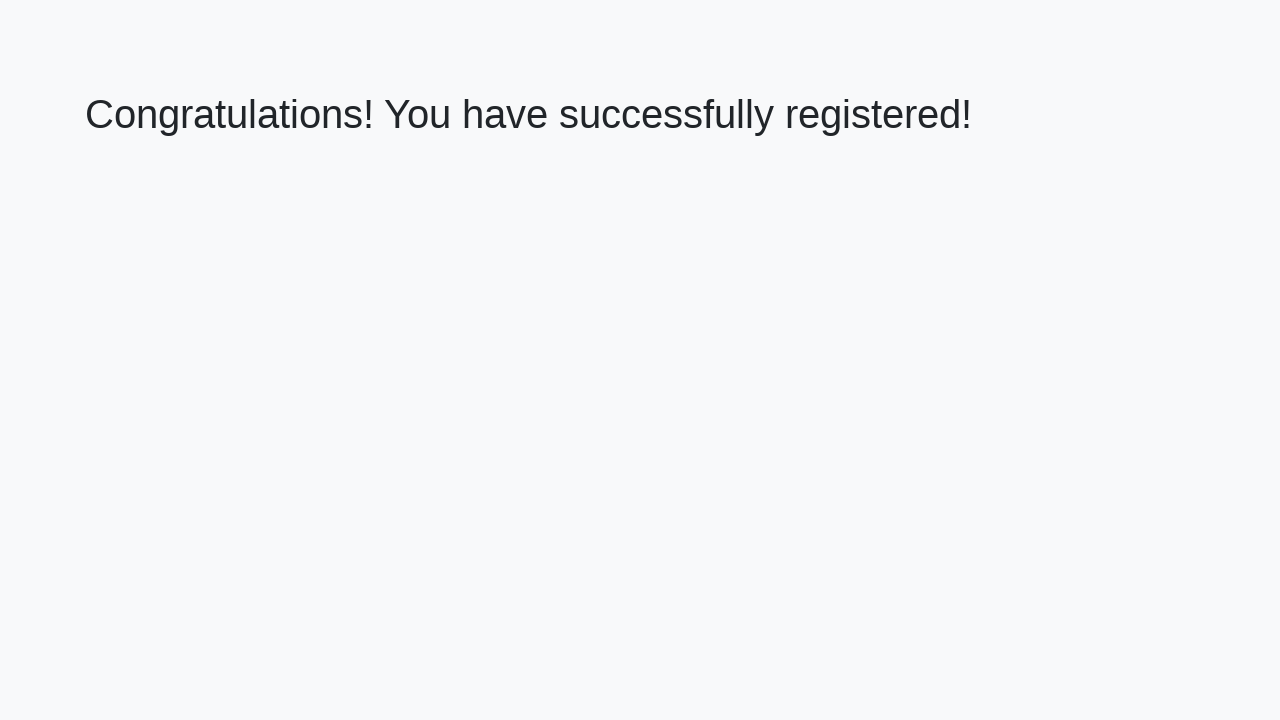

Success message element appeared
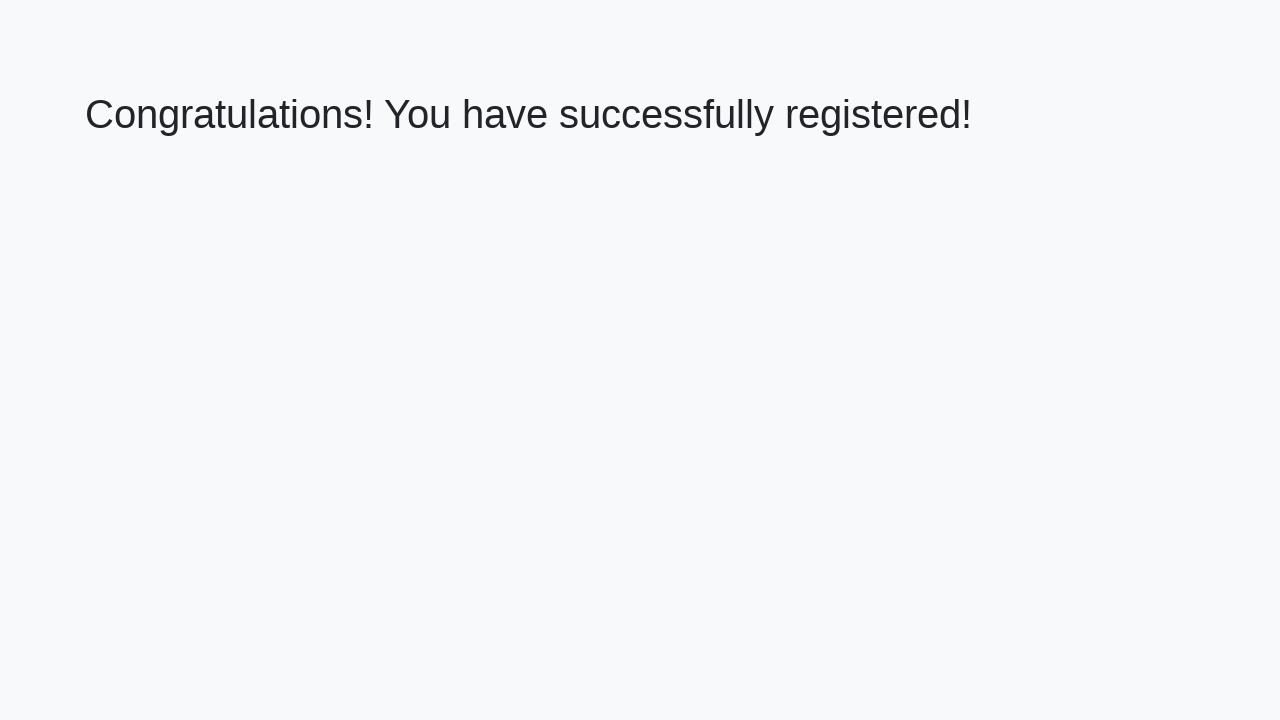

Retrieved success message text: 'Congratulations! You have successfully registered!'
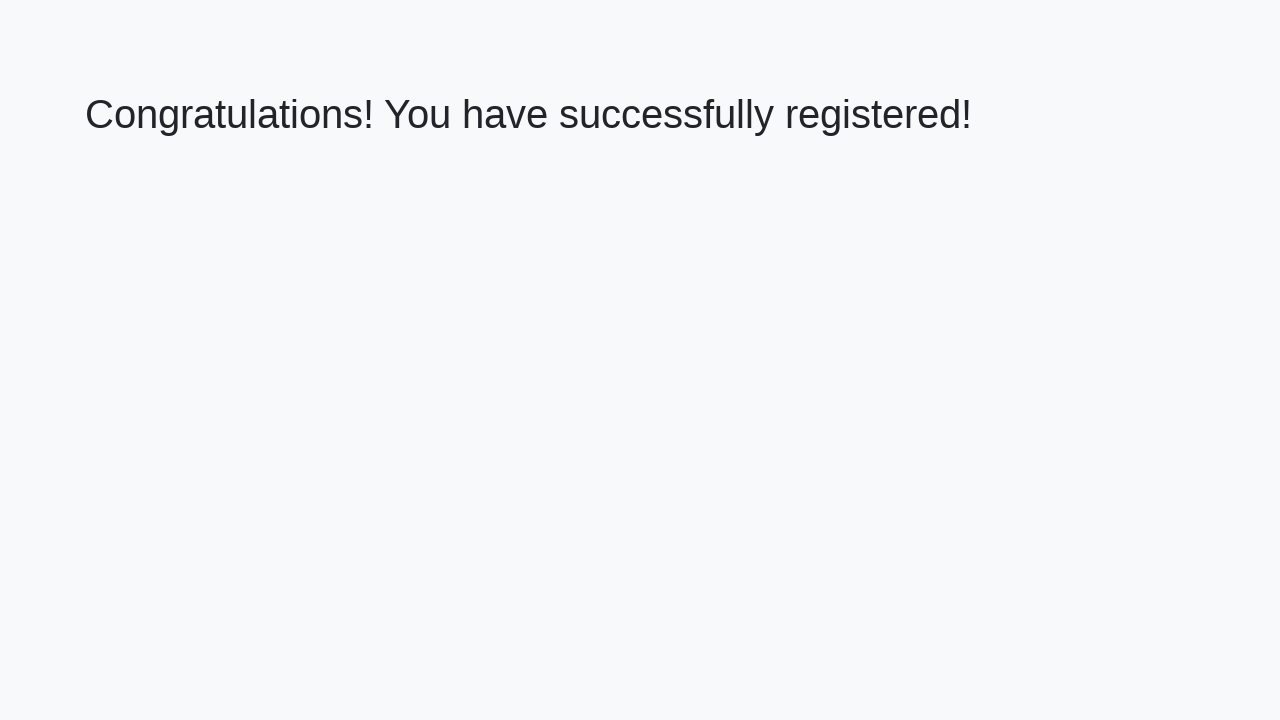

Verified success message matches expected text
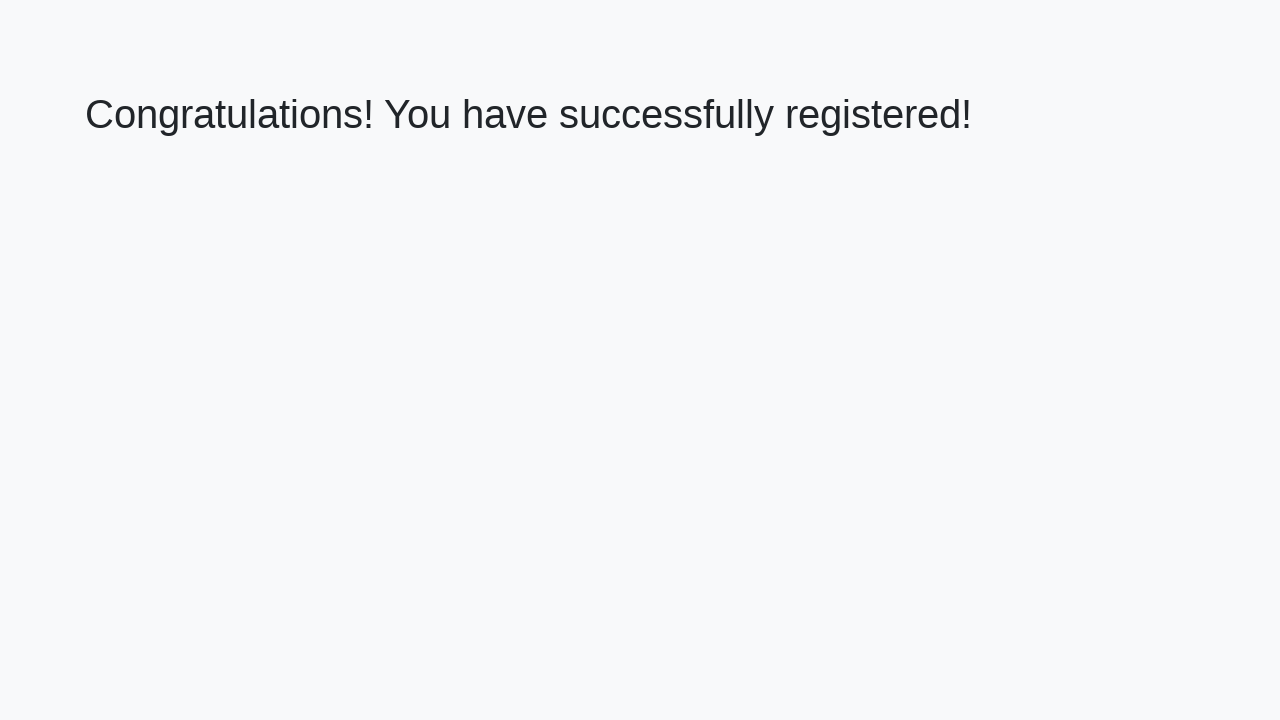

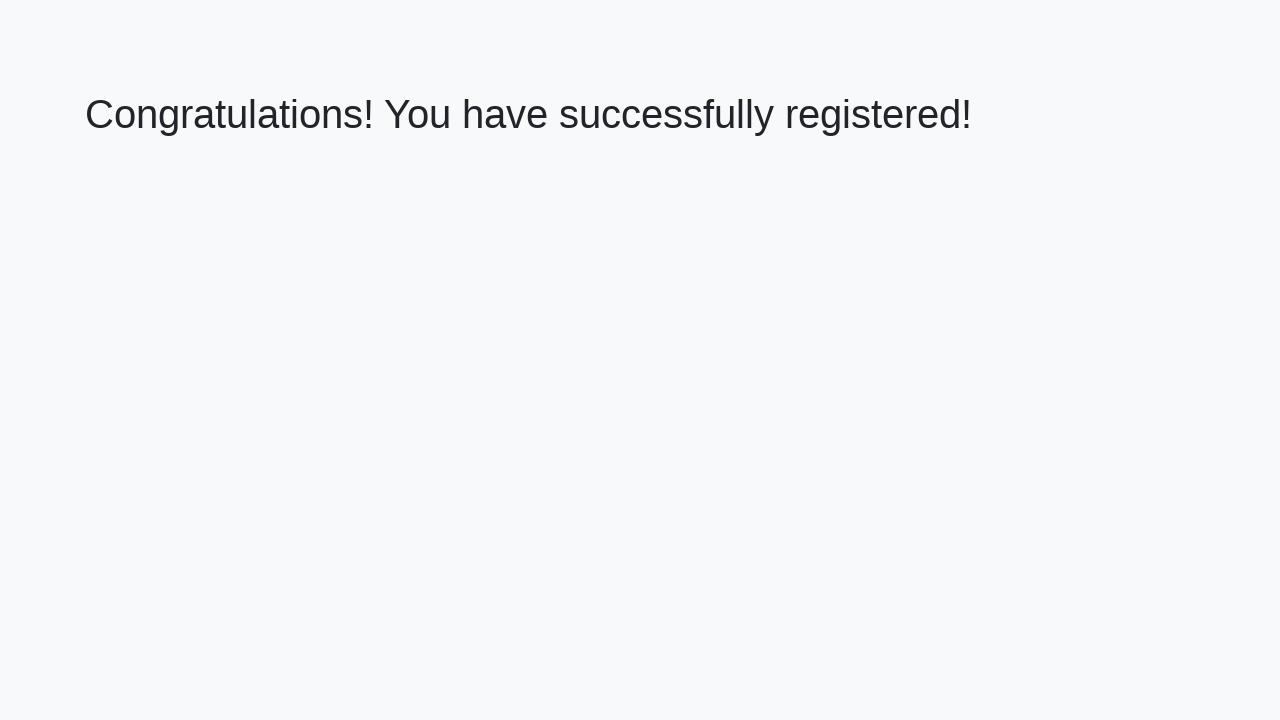